Tests that clicking a link opens a new tab and navigates to the expected URL by clicking the simpleLink element and verifying the new tab's URL

Starting URL: https://demoqa.com/links

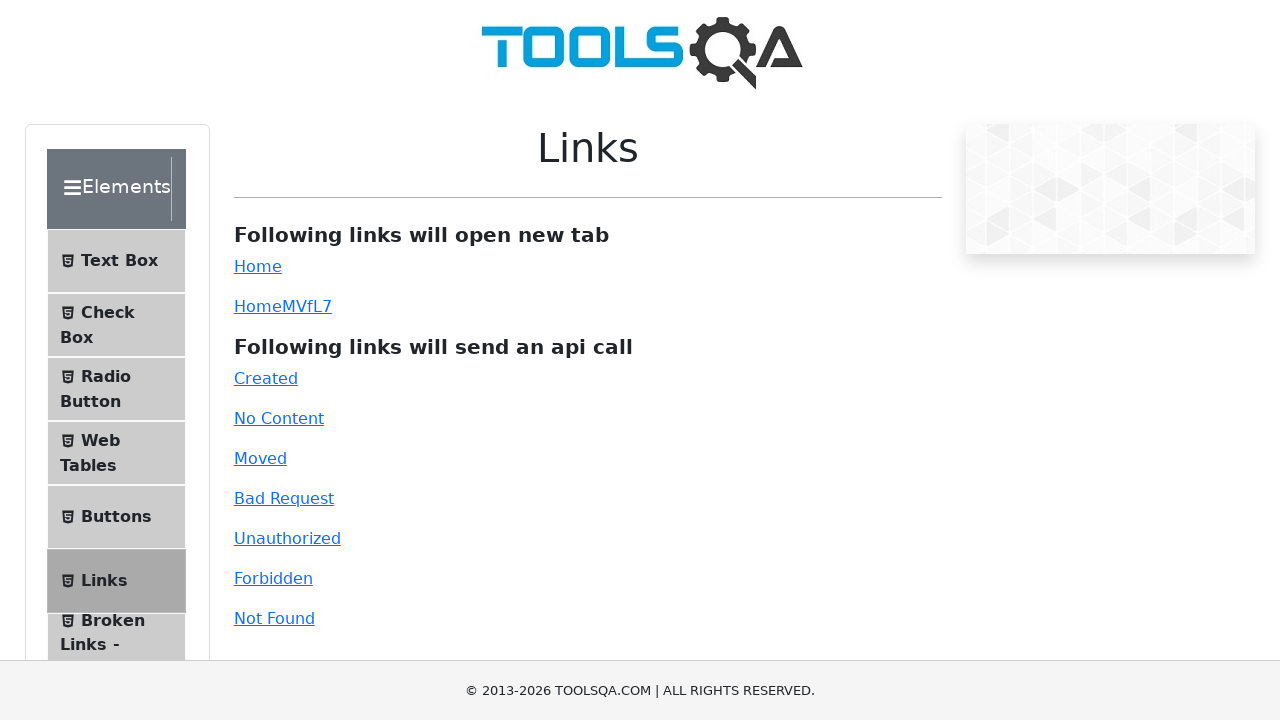

Waited for simpleLink element to be present
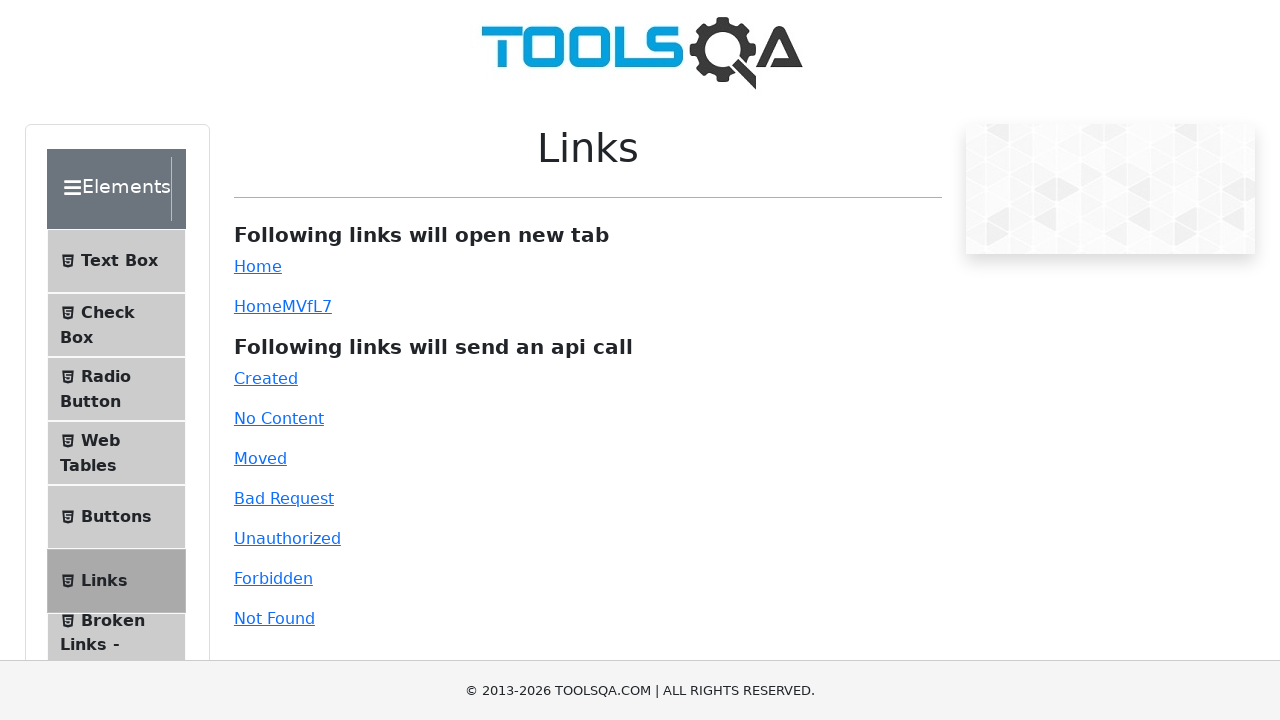

Scrolled simpleLink into view
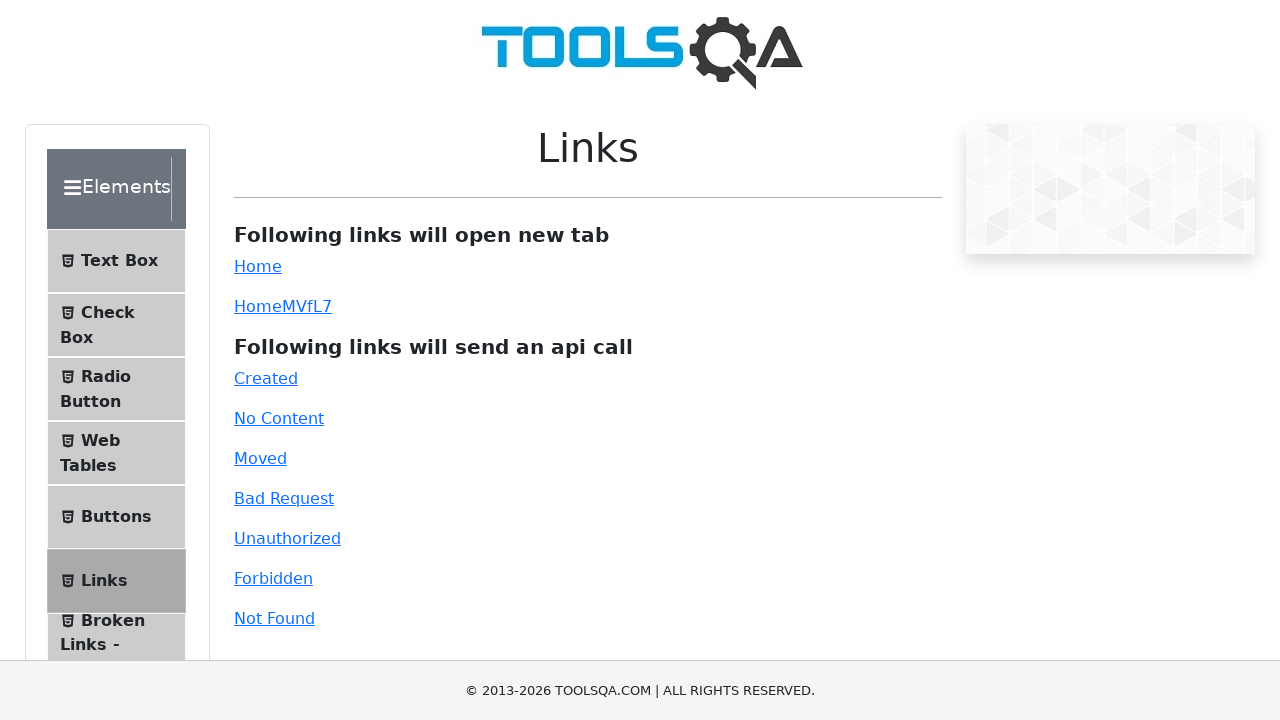

Clicked simpleLink to open new tab at (258, 266) on #simpleLink
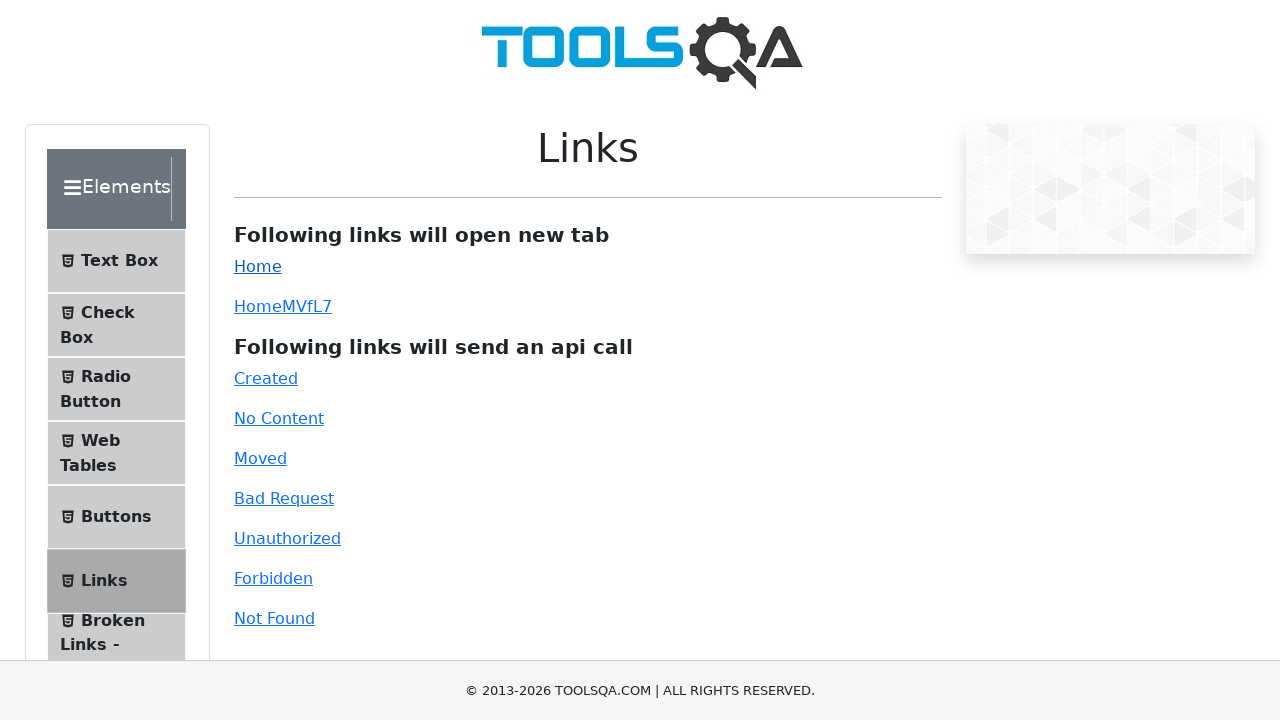

New tab loaded completely
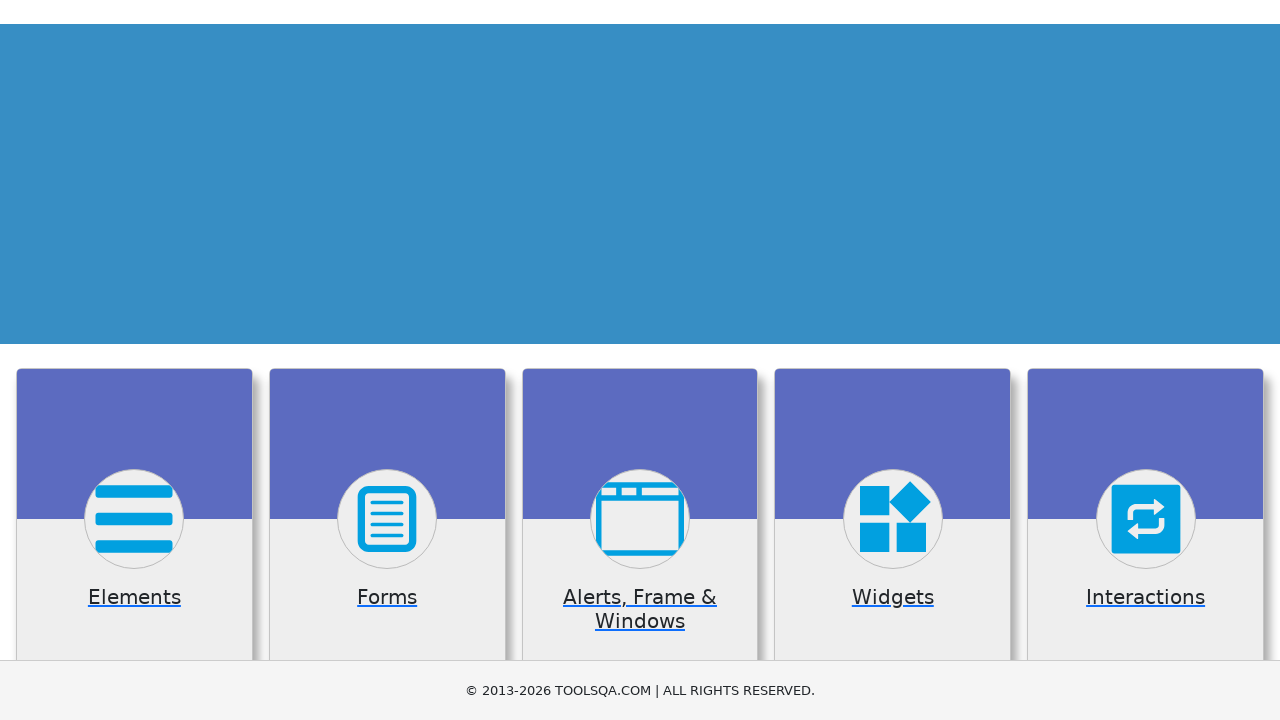

Verified new tab URL is https://demoqa.com/
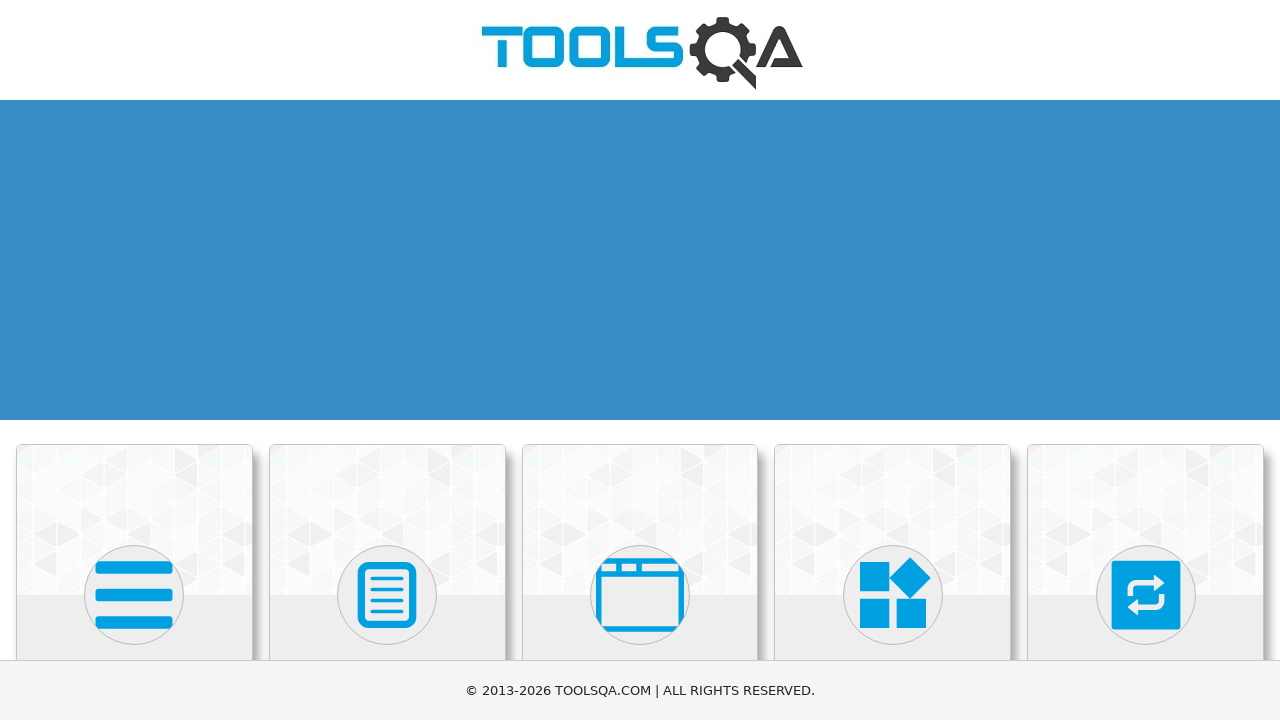

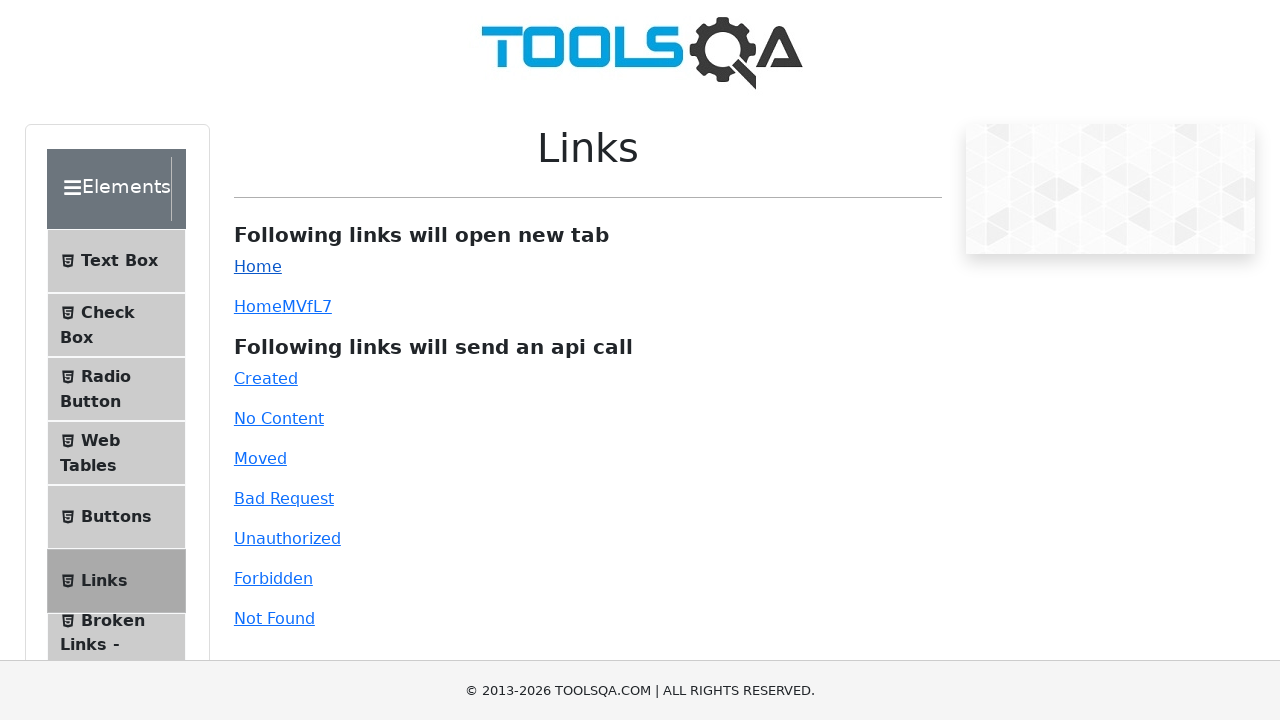